Tests a registration form by filling in various form fields including text inputs, radio buttons, checkboxes, dropdowns, date picker, range slider, and color picker, then submits the form.

Starting URL: https://material.playwrightvn.com

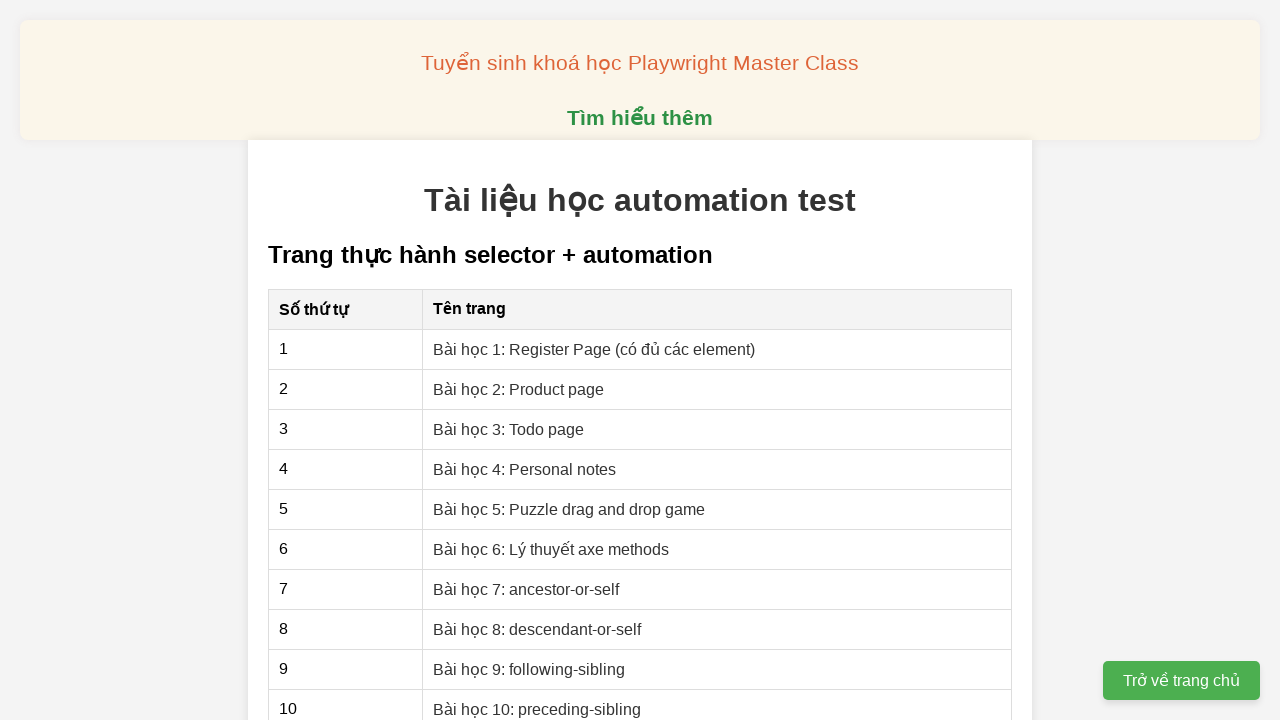

Clicked on the register page link at (594, 349) on xpath=//a[@href='01-xpath-register-page.html']
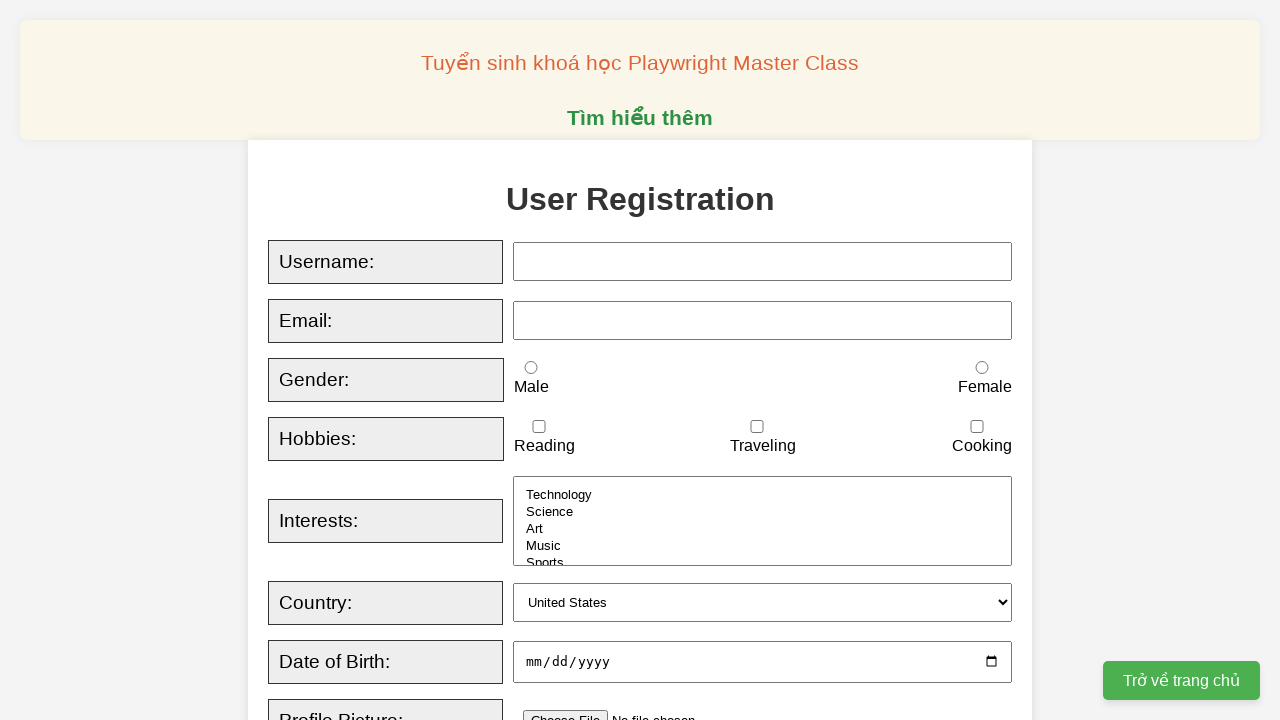

Filled username field with 'Kami'
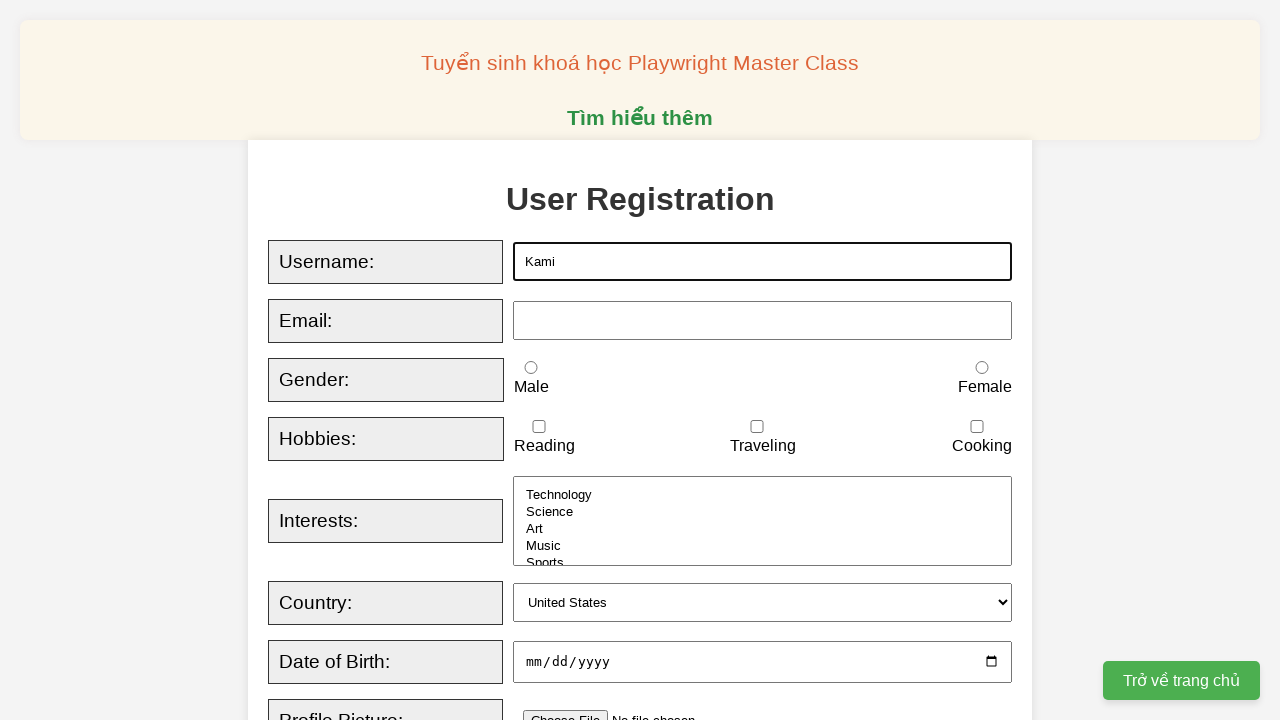

Filled email field with 'nhant@joblogic.com'
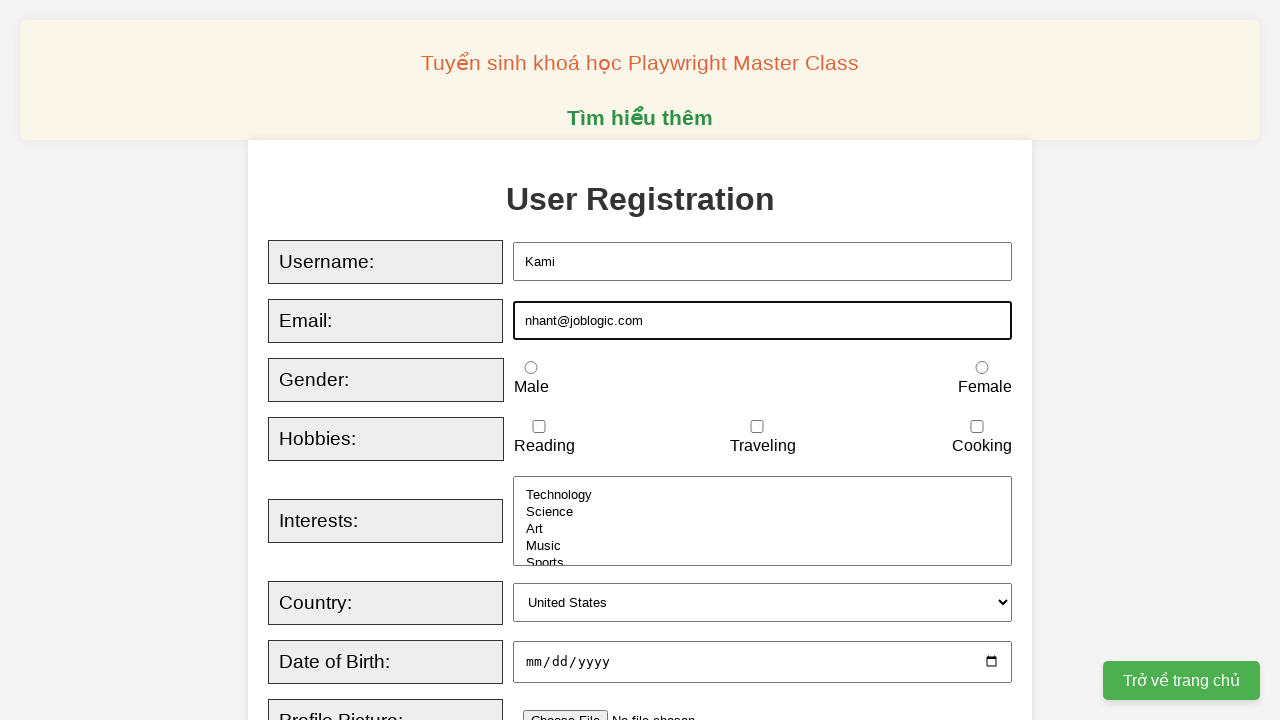

Selected Male radio button at (531, 368) on xpath=//input[@id='male']
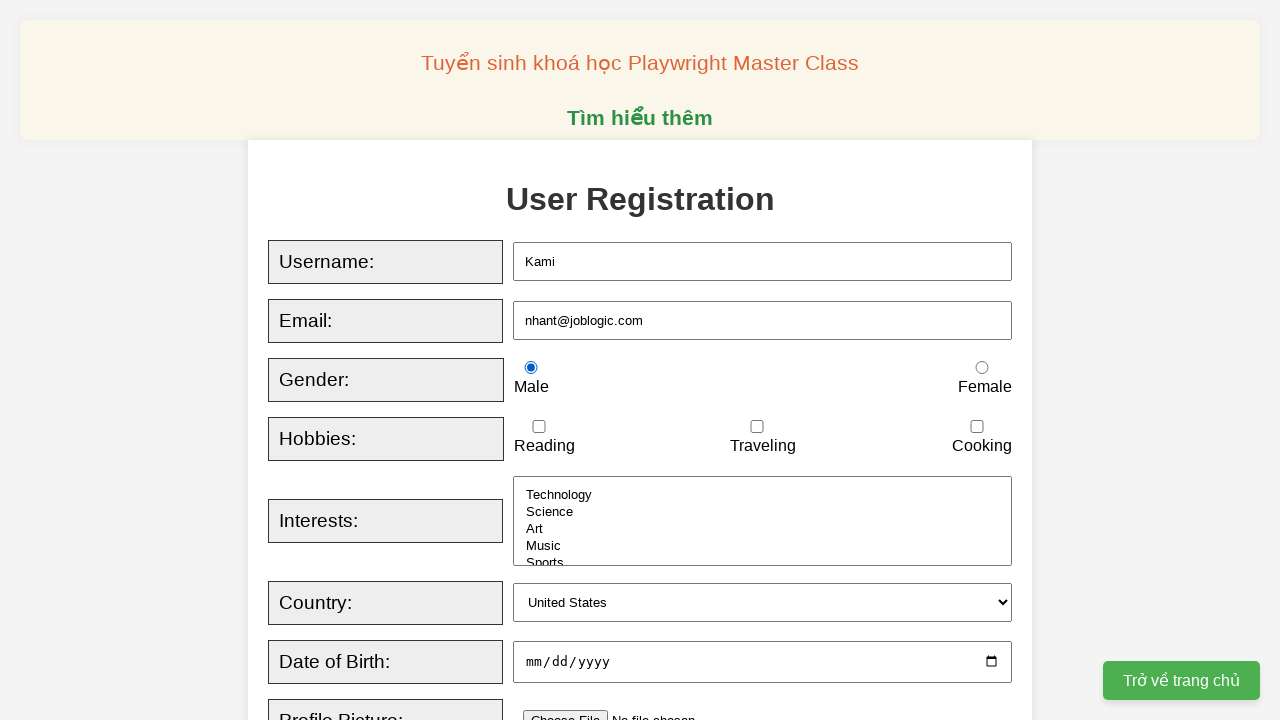

Checked Reading checkbox at (539, 427) on xpath=//input[@id='reading']
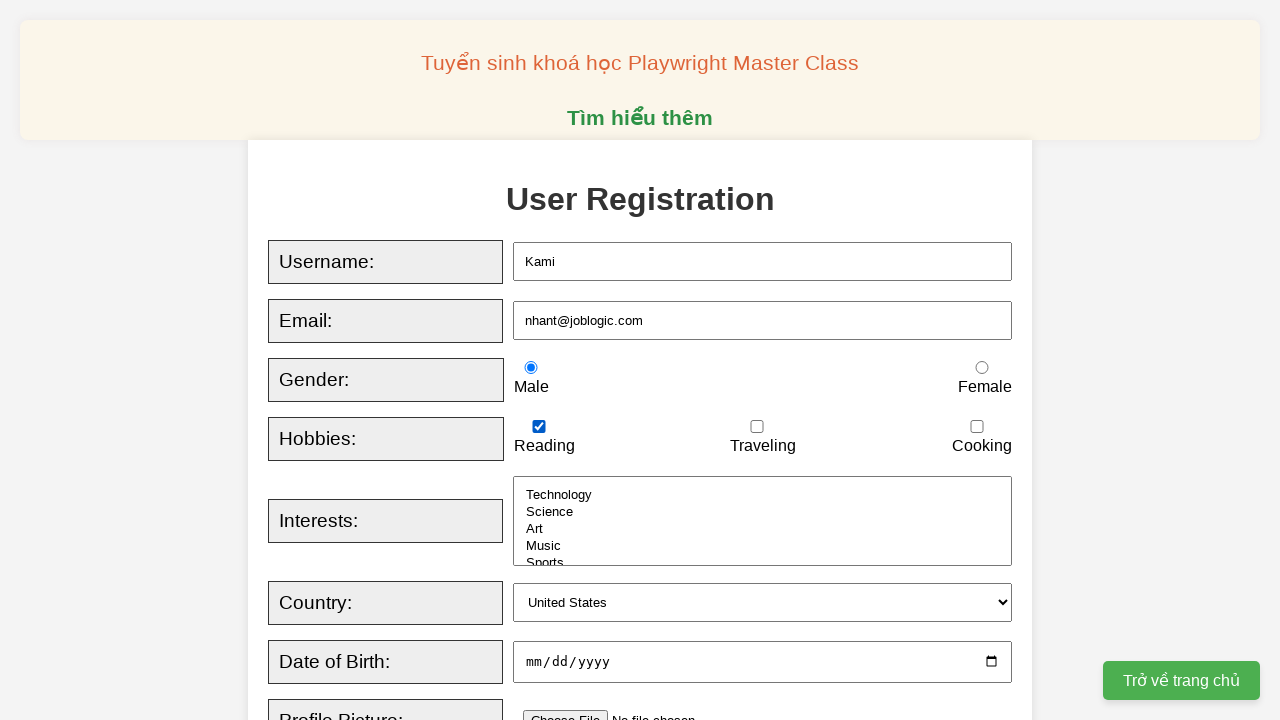

Checked Traveling checkbox at (757, 427) on xpath=//input[@id='traveling']
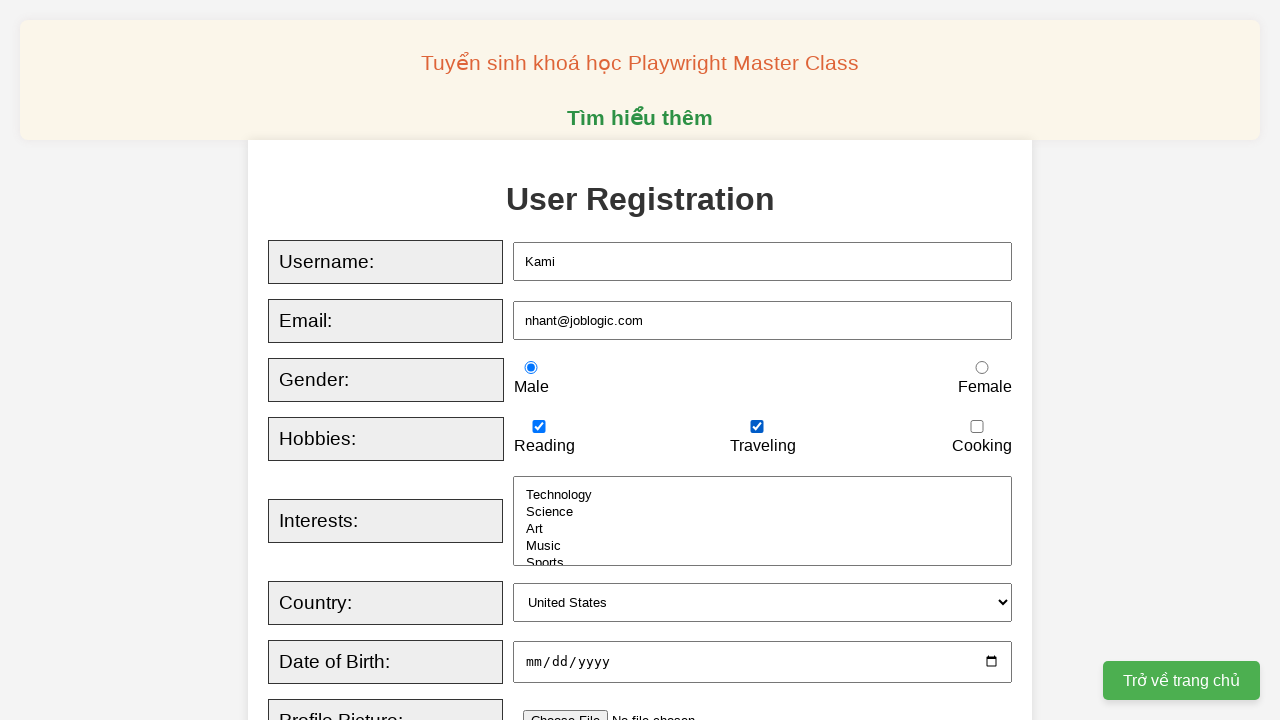

Selected Music and Sports from interests dropdown on xpath=//select[@id='interests']
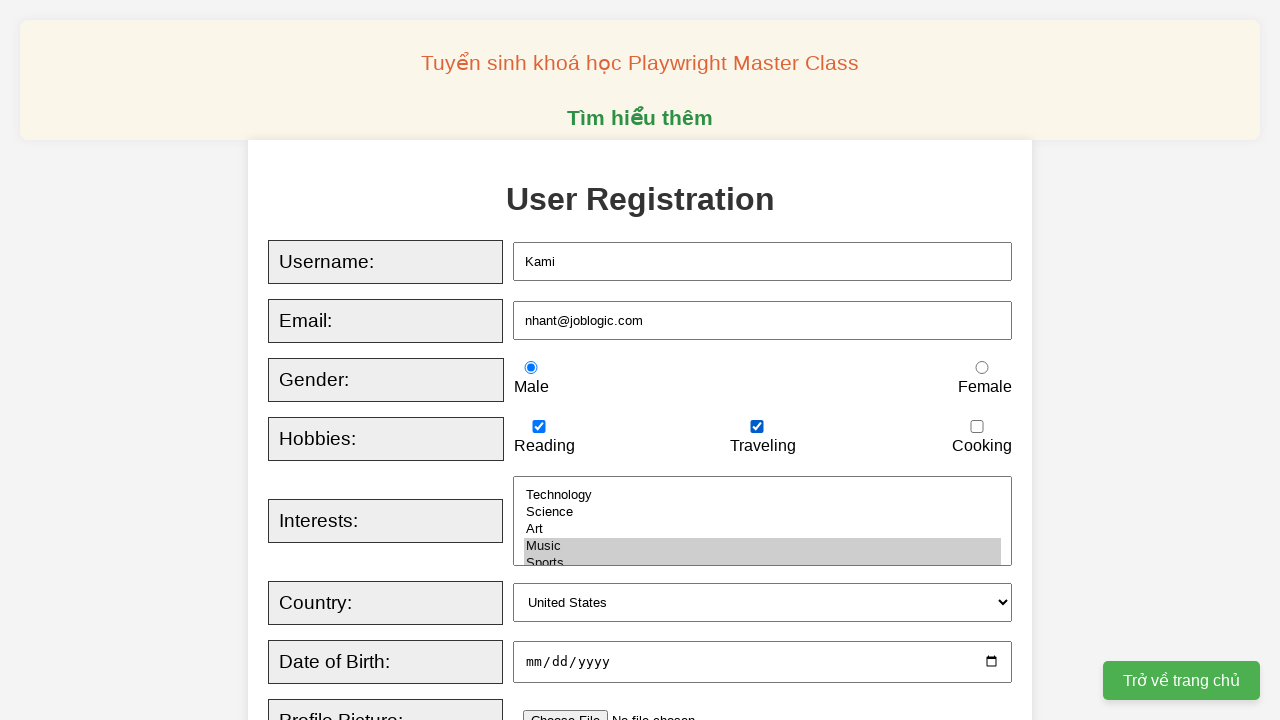

Selected Canada from country dropdown on xpath=//select[@id='country']
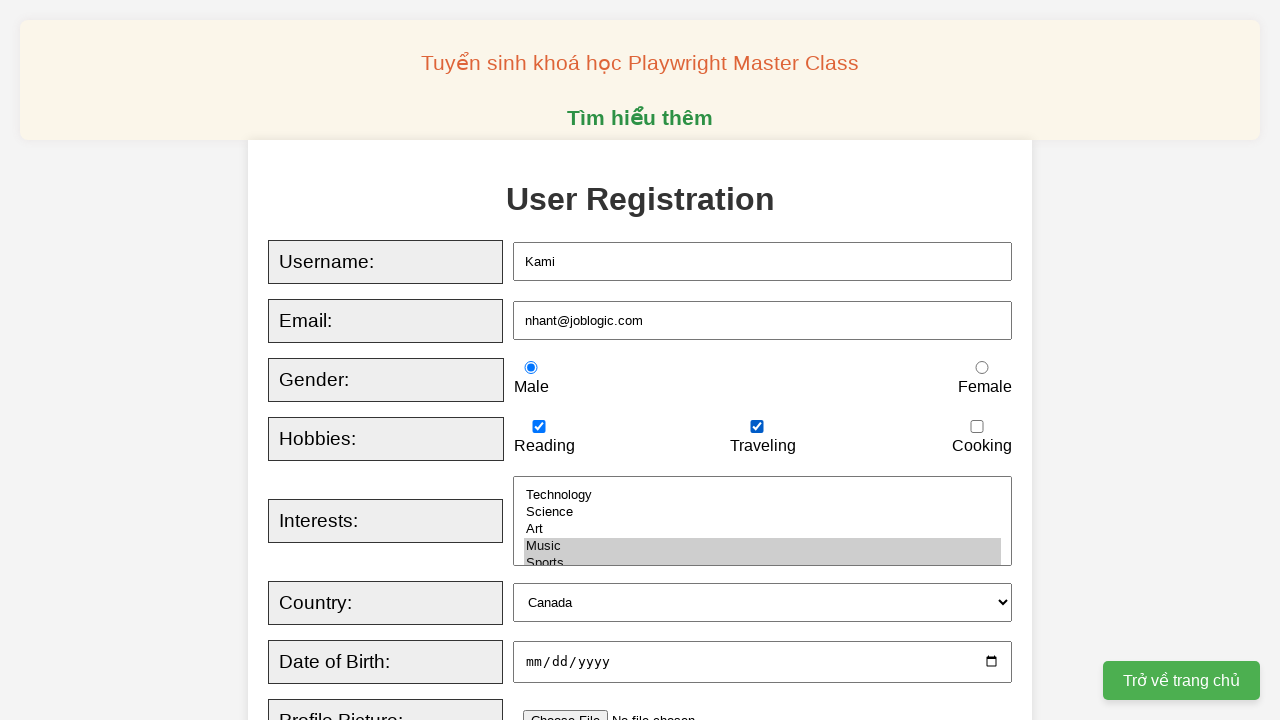

Filled date of birth with '1990-06-25' on xpath=//input[@id='dob']
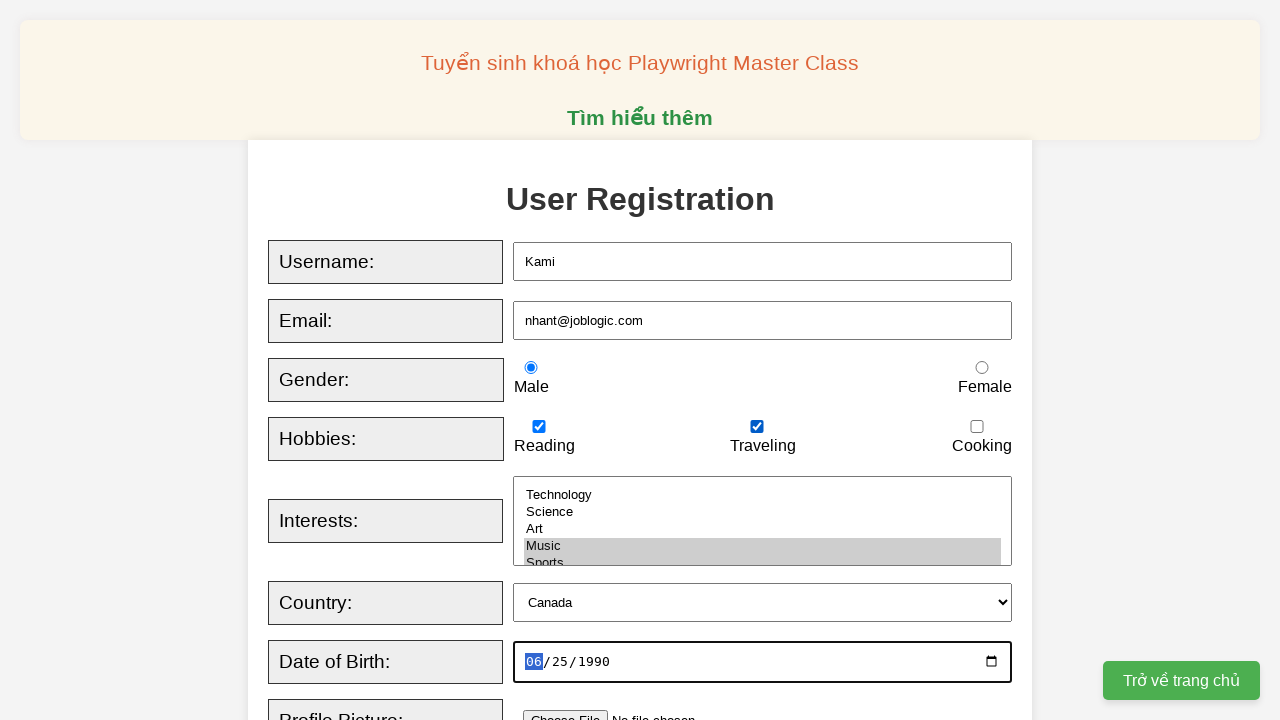

Set rating slider to 6 on xpath=//input[@id='rating']
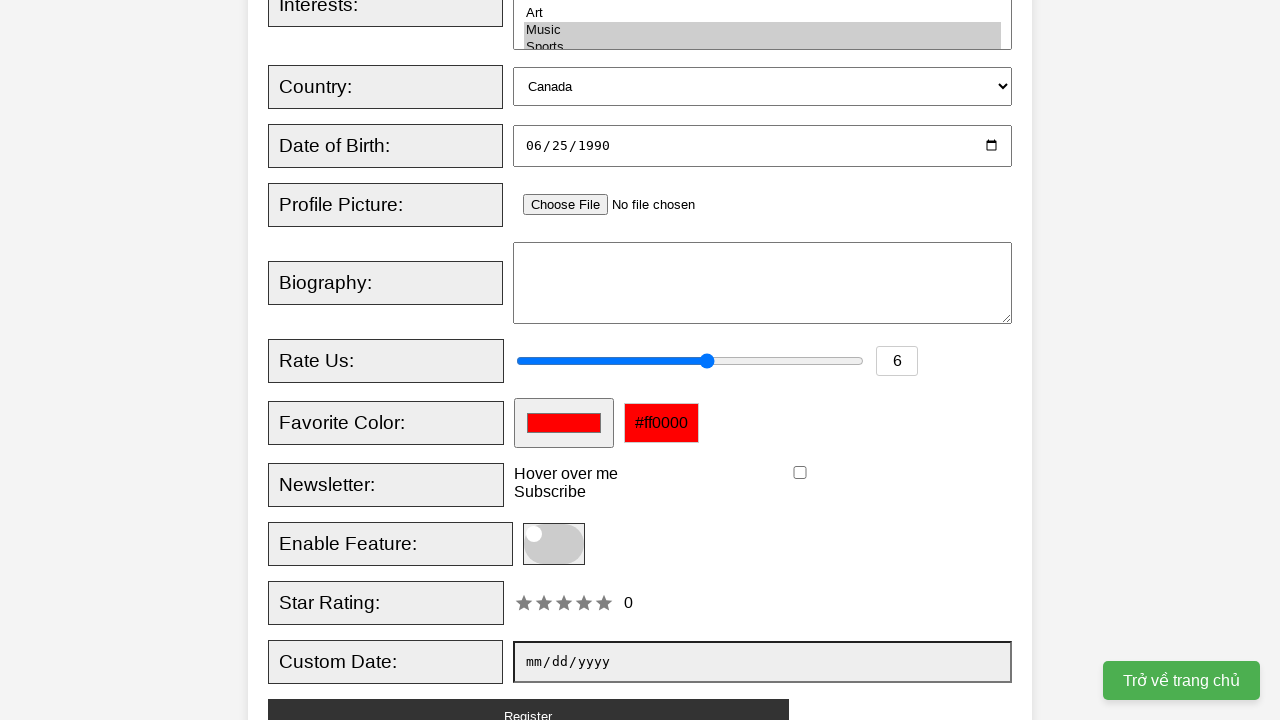

Set favorite color to '#3D525A'
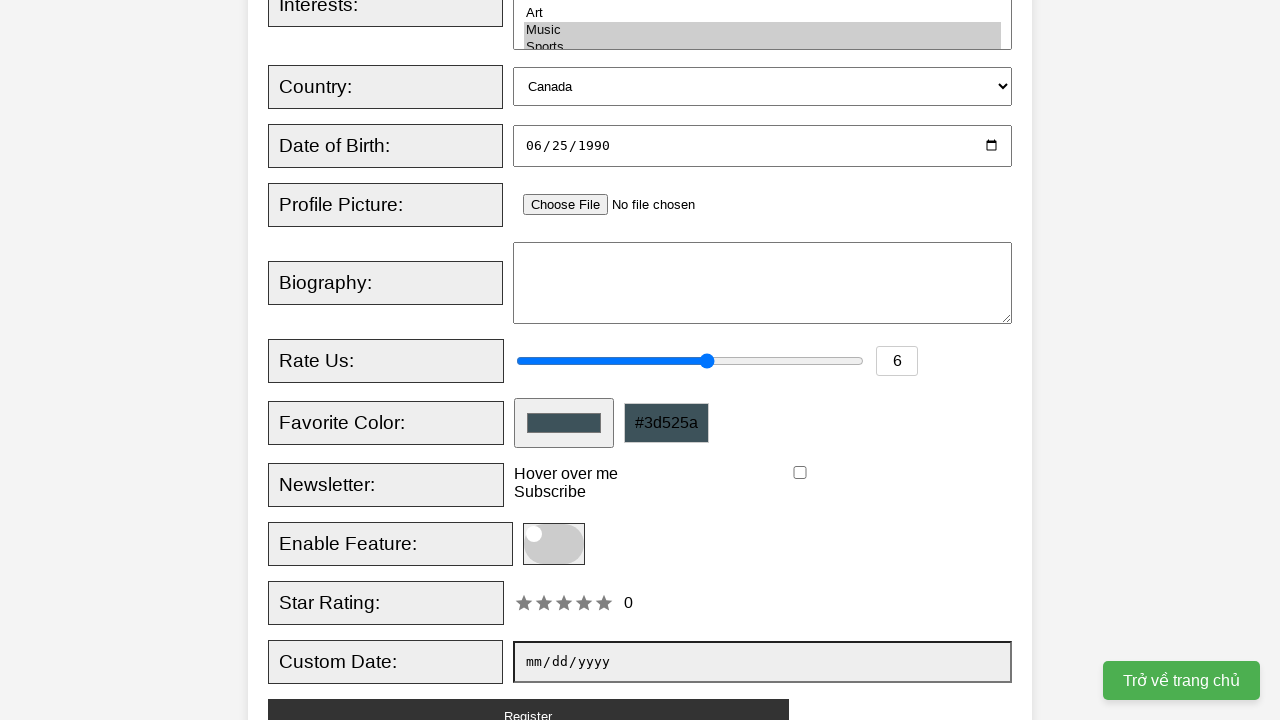

Clicked Submit button to submit the registration form at (528, 703) on xpath=//button[@type='submit']
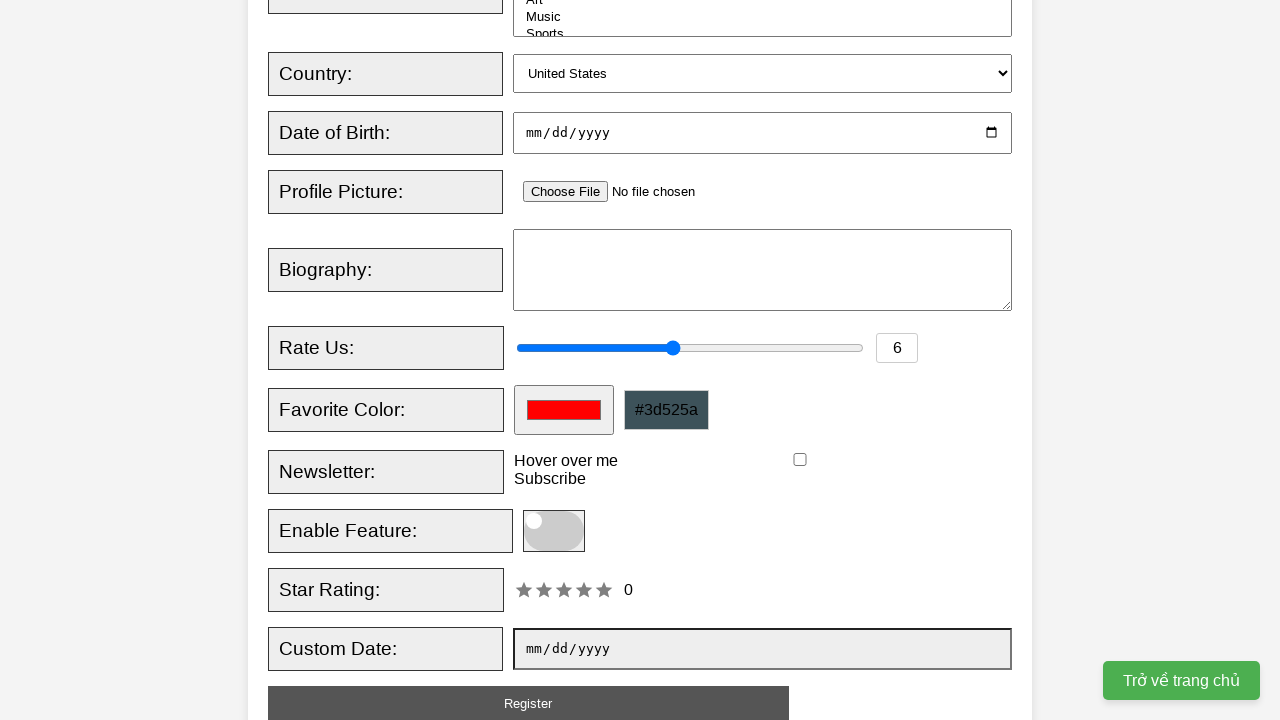

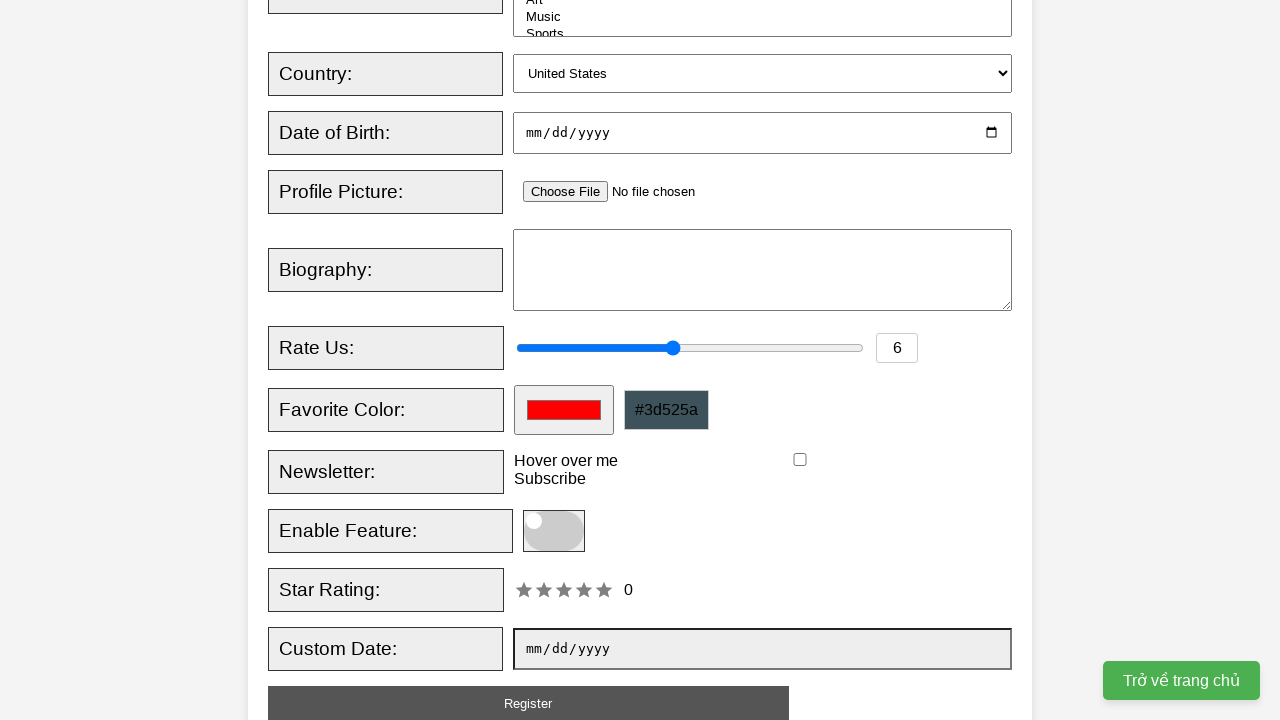